Tests handling confirm dialog and accepting it

Starting URL: https://testpages.eviltester.com/styled/alerts/alert-test.html

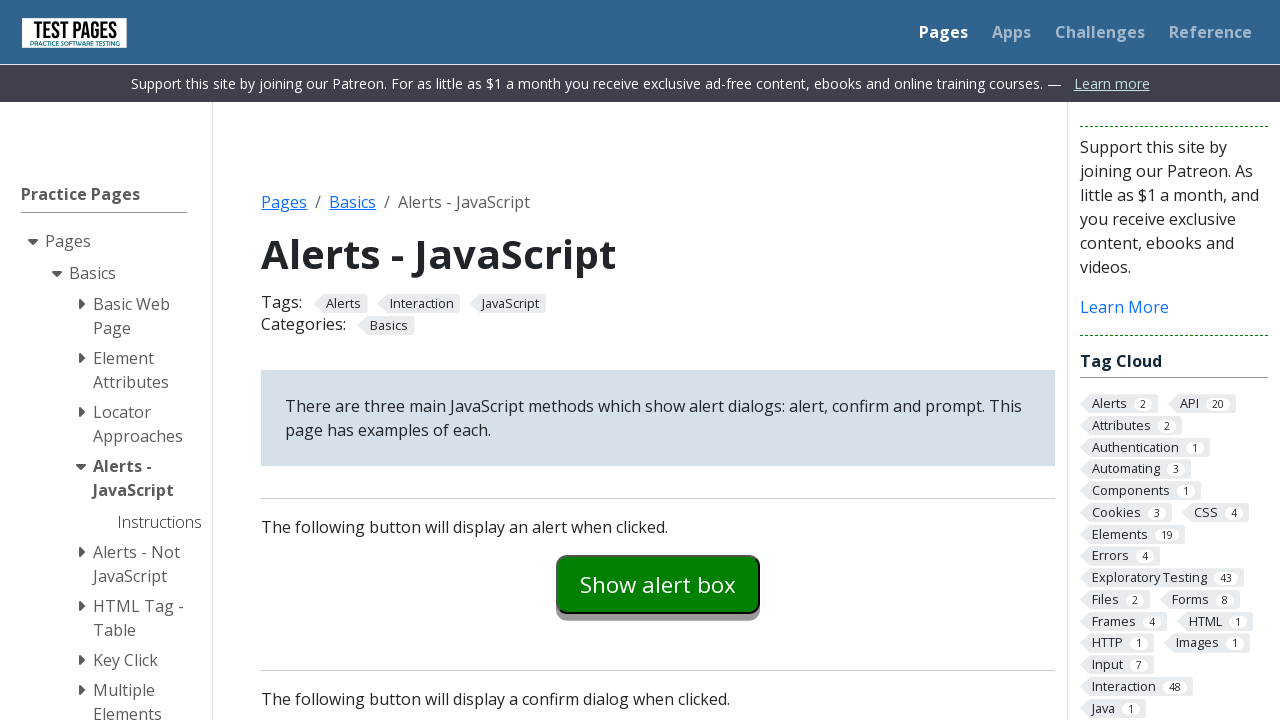

Set up dialog handler to accept confirm dialogs
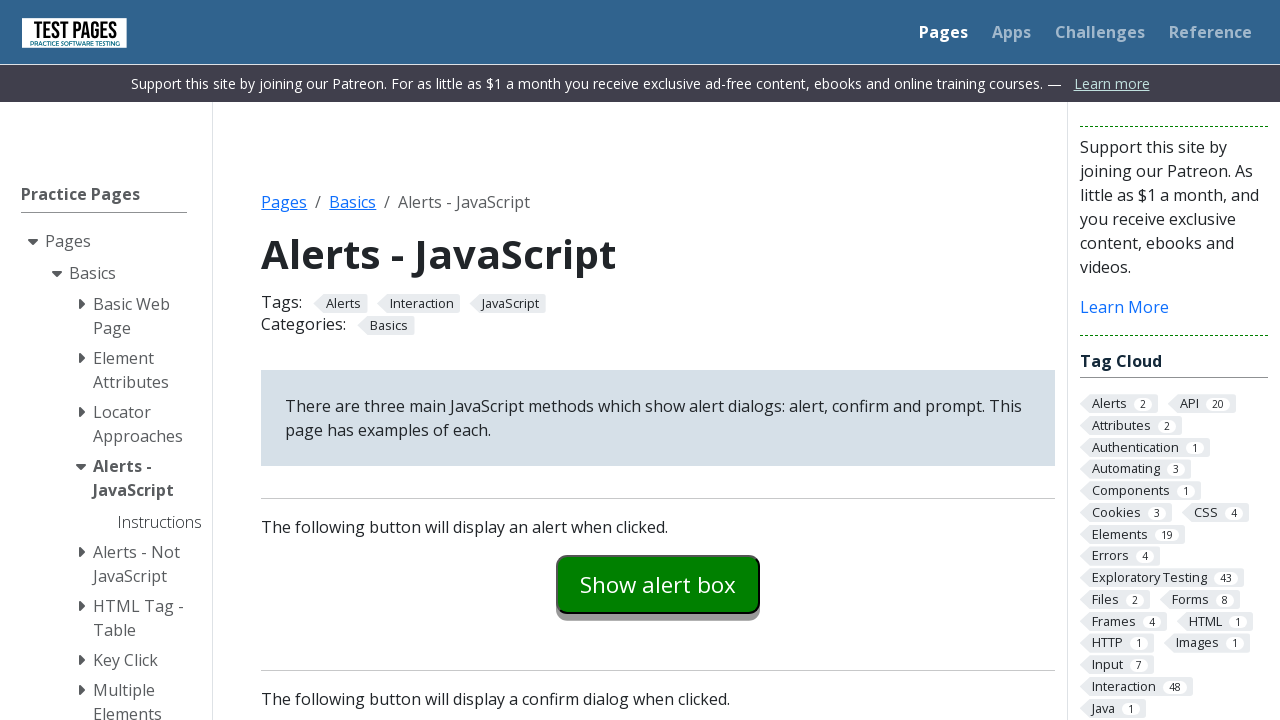

Clicked confirm button to trigger confirm dialog at (658, 360) on #confirmexample
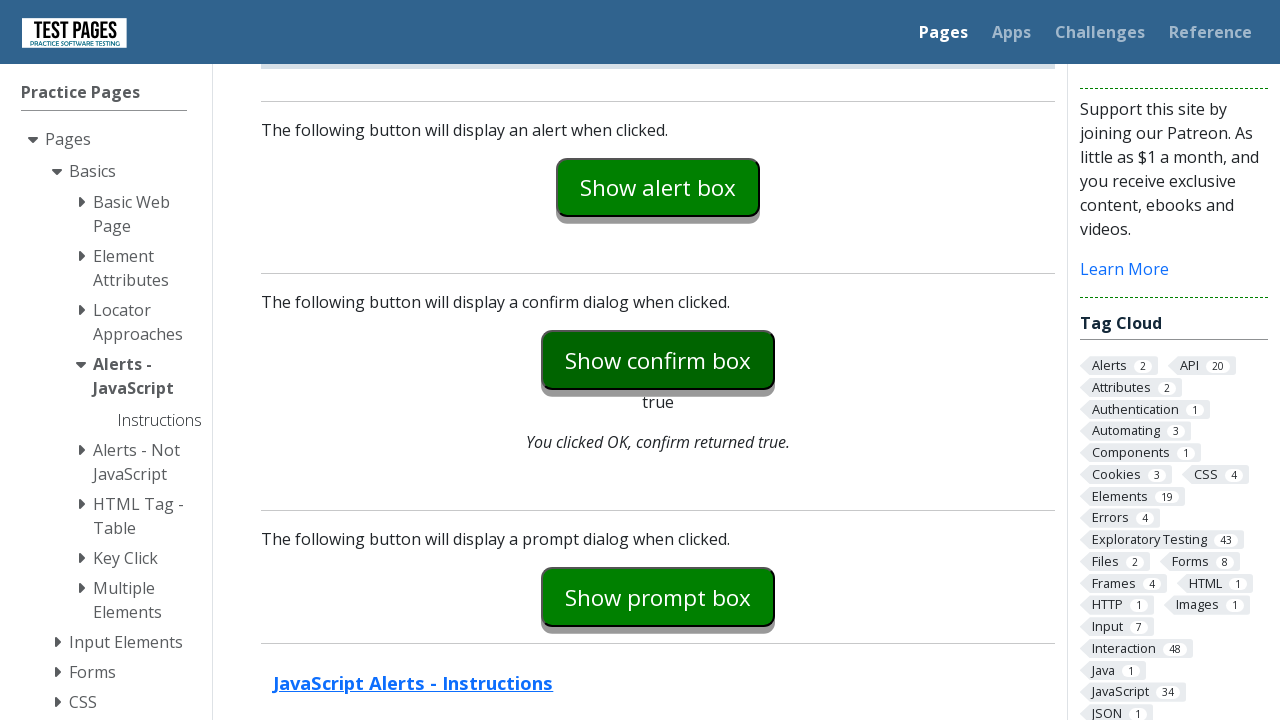

Confirmed dialog was accepted and result message appeared
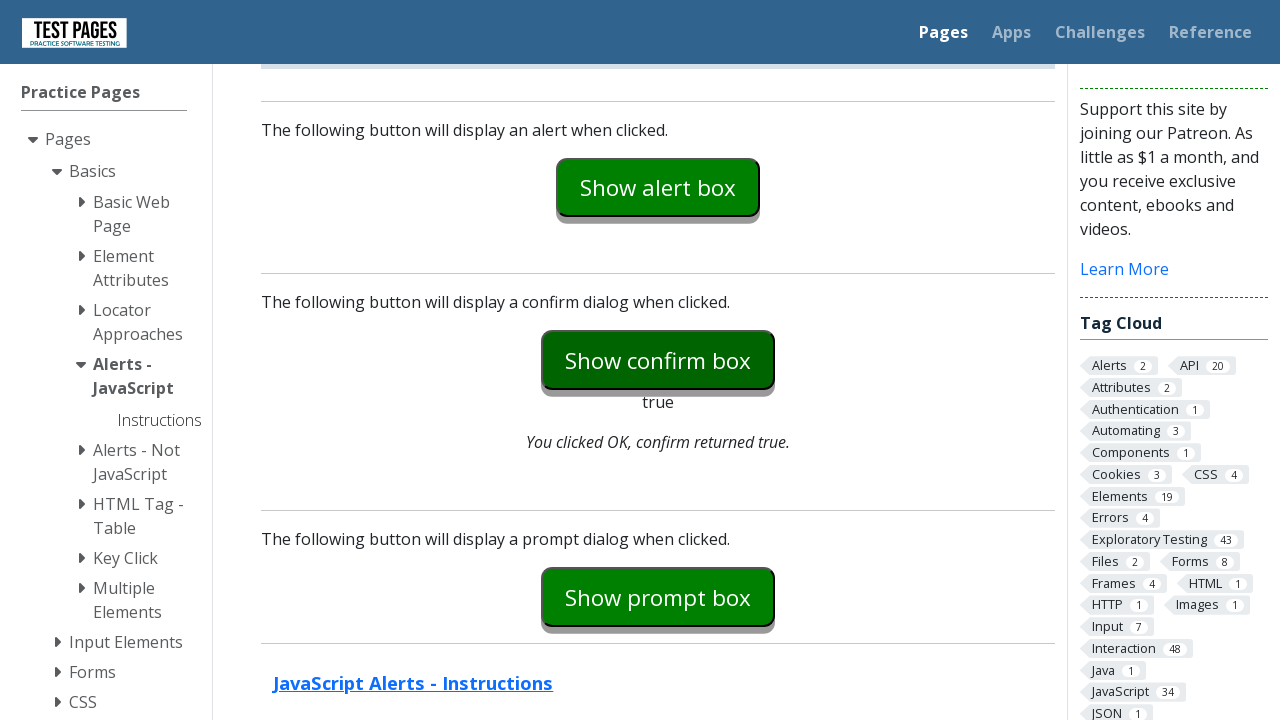

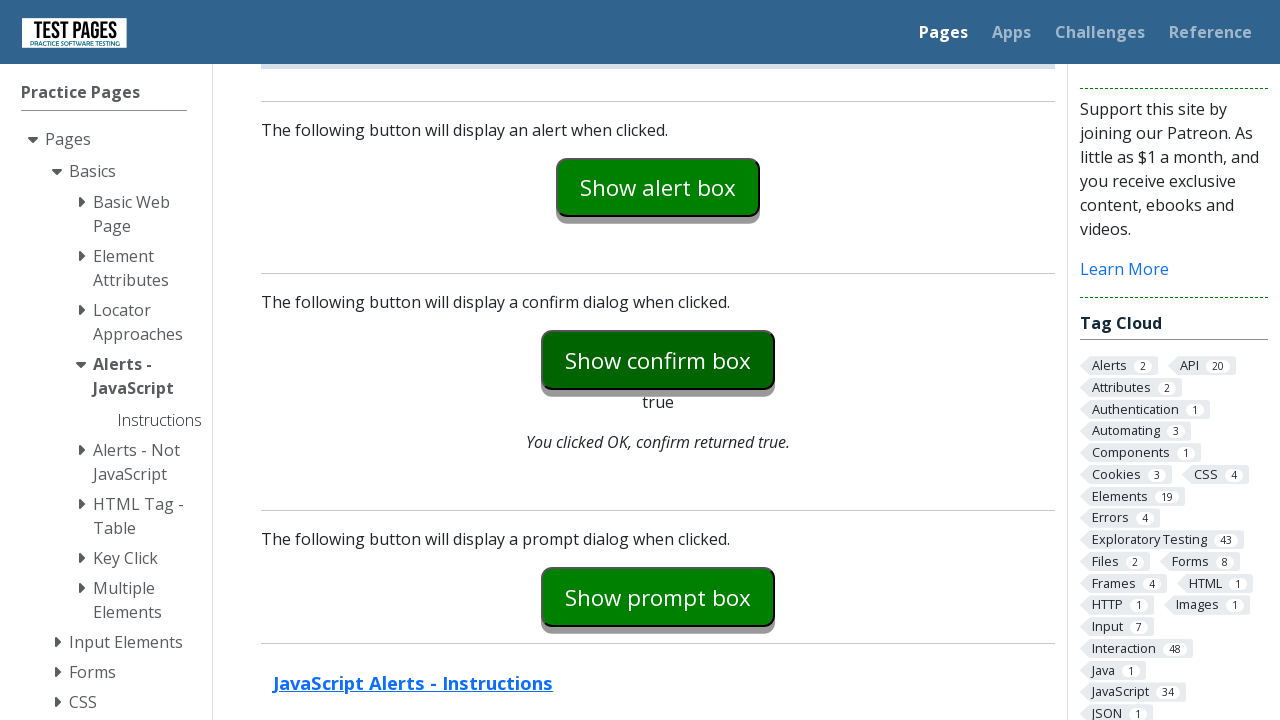